Tests the Add/Remove Elements functionality on the Heroku demo app by navigating to the feature page, adding an element by clicking the "Add Element" button, and then removing it by clicking the dynamically added "Delete" button.

Starting URL: https://the-internet.herokuapp.com/

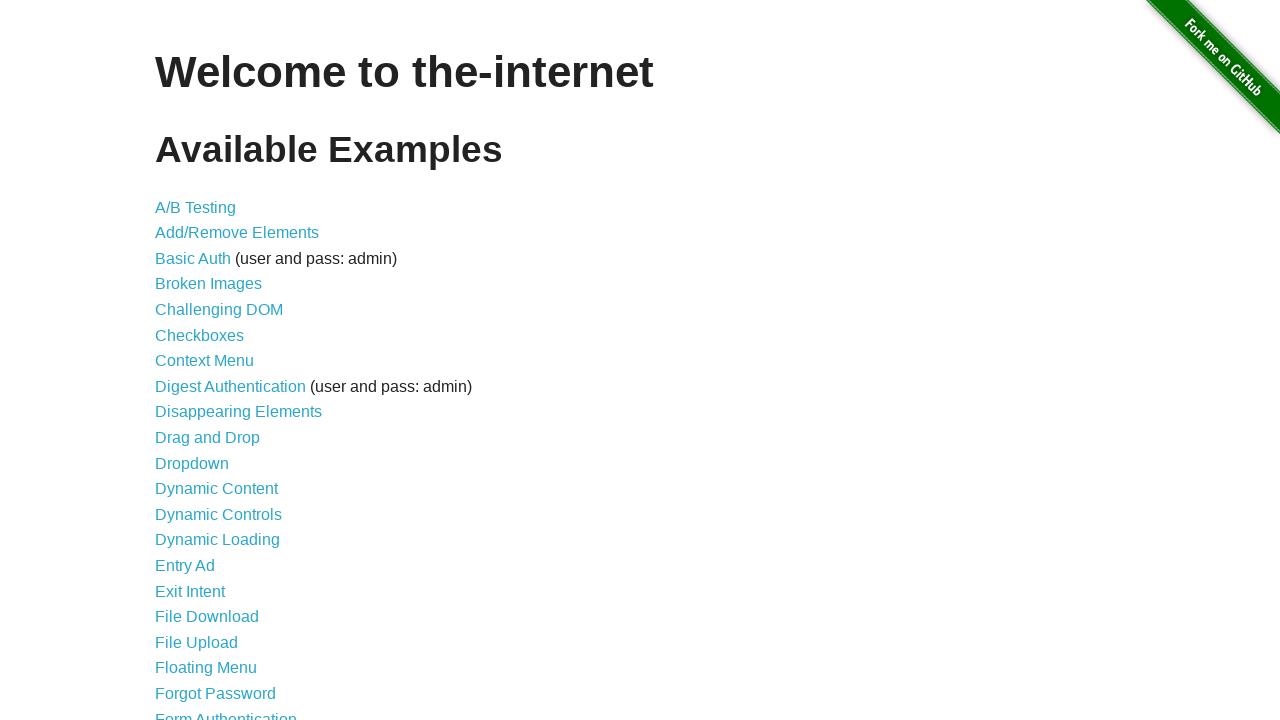

Clicked on 'Add/Remove Elements' link to navigate to feature page at (237, 233) on xpath=//a[normalize-space()='Add/Remove Elements']
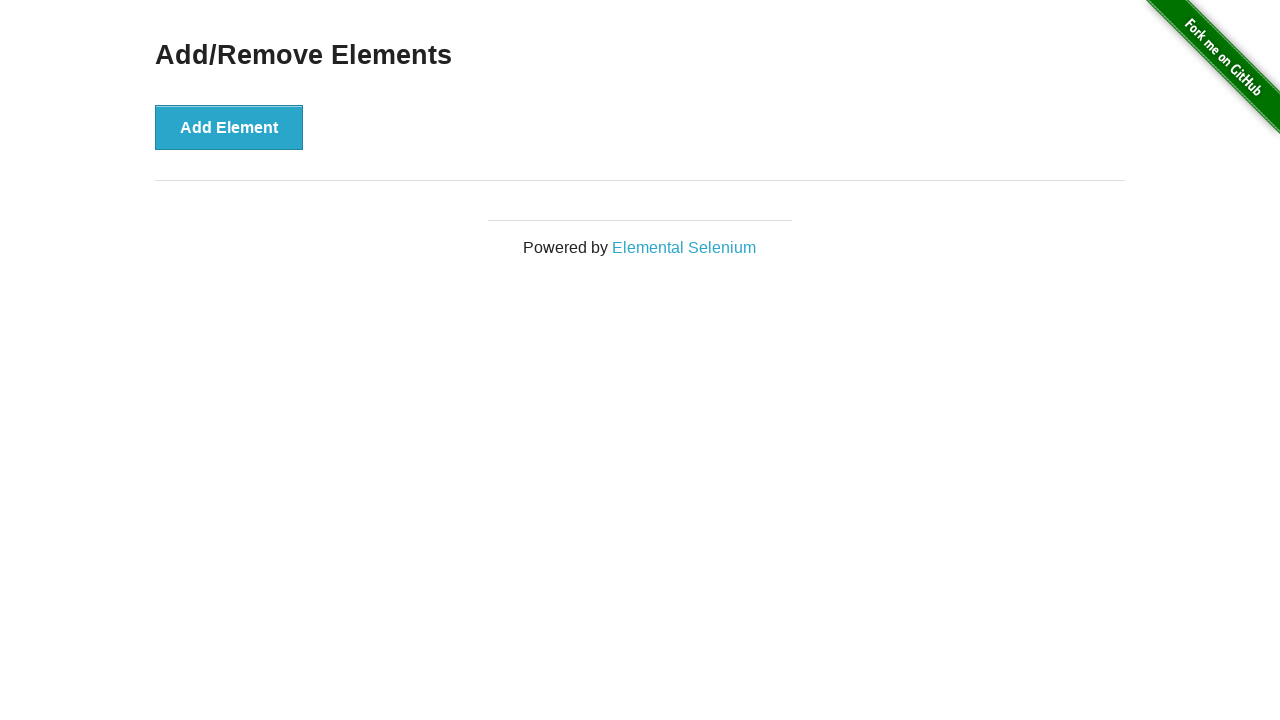

Clicked 'Add Element' button to add a new element at (229, 127) on button
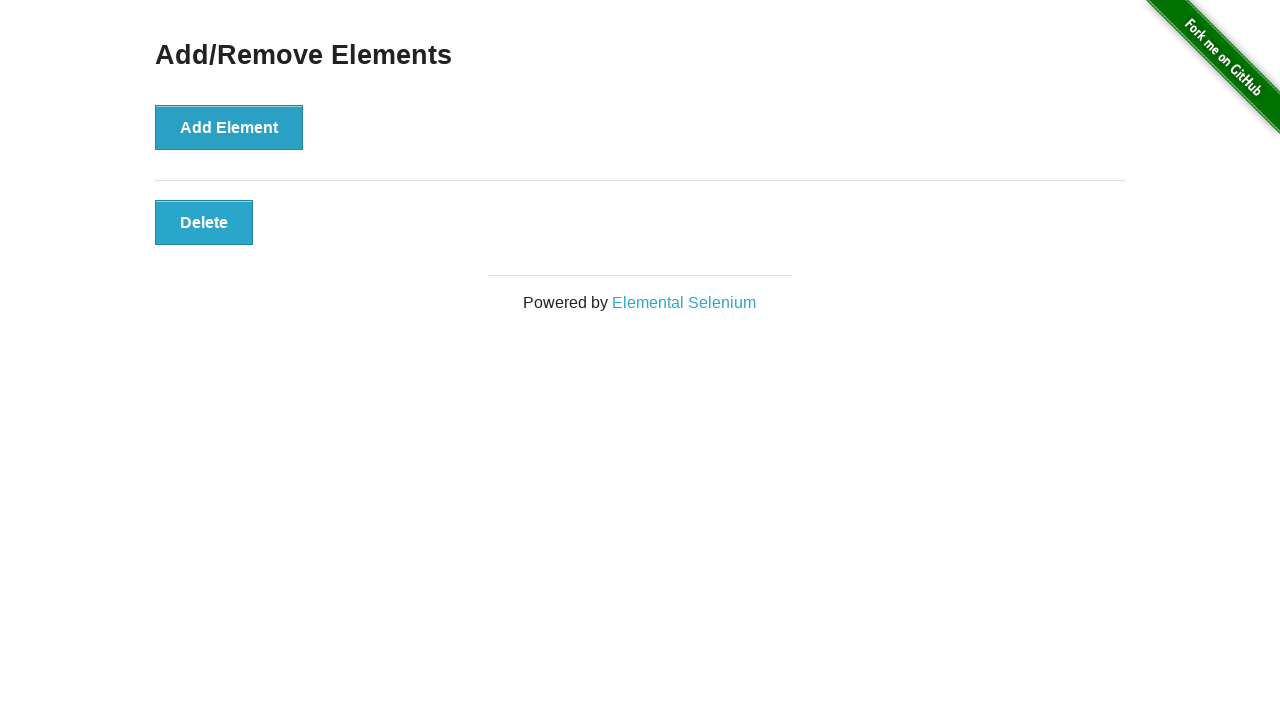

Waited for dynamically added element to appear
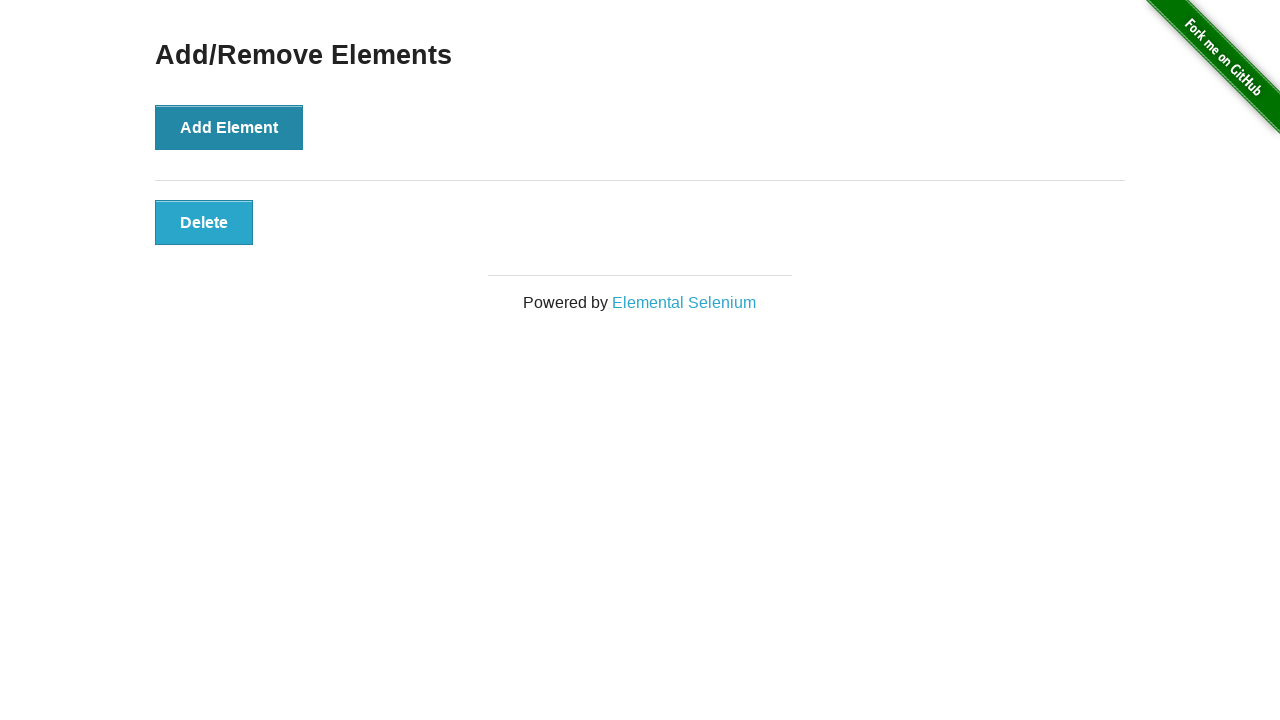

Clicked dynamically added 'Delete' button to remove the element at (204, 222) on button.added-manually
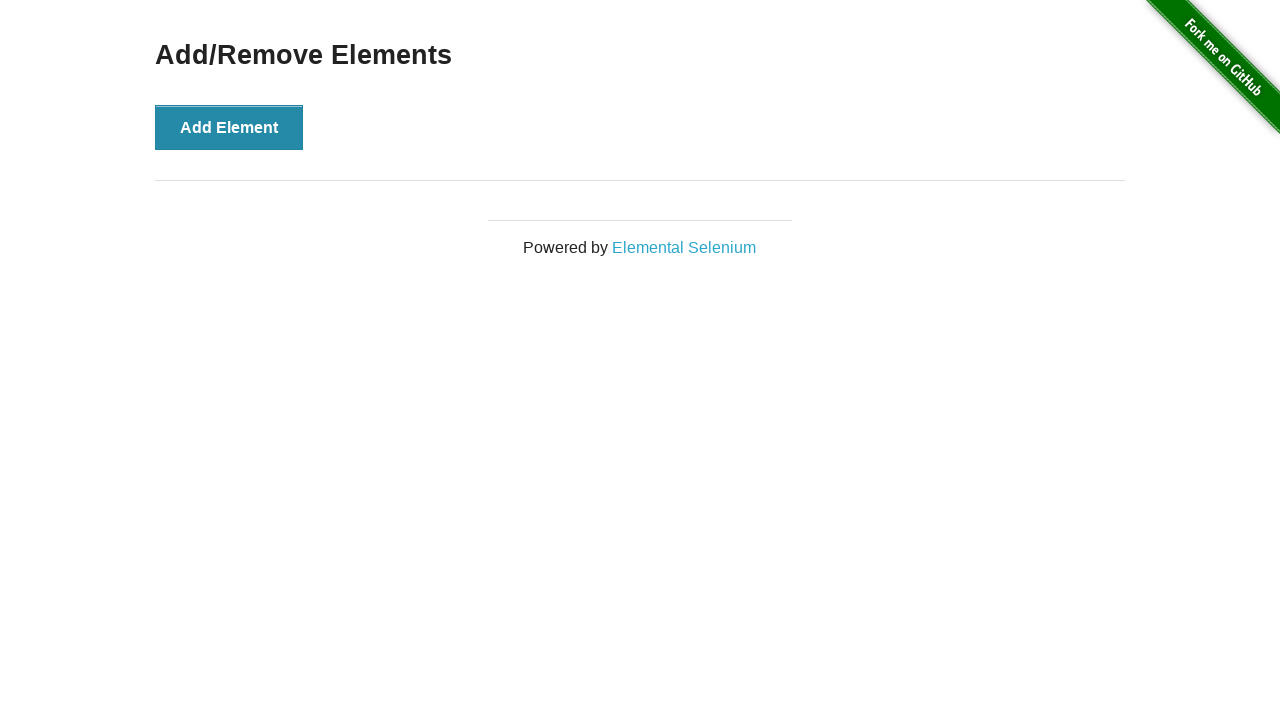

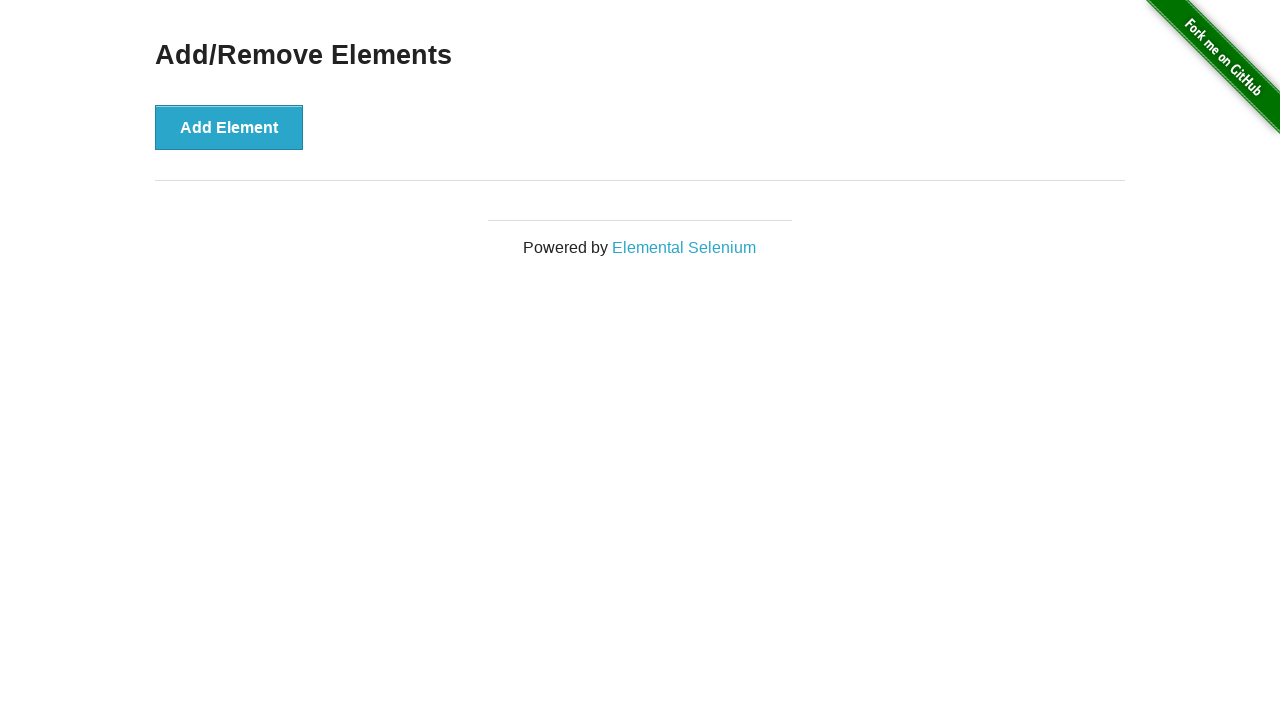